Tests iframe handling by switching to the first frame and clicking a button inside it

Starting URL: https://v1.training-support.net/selenium/iframes

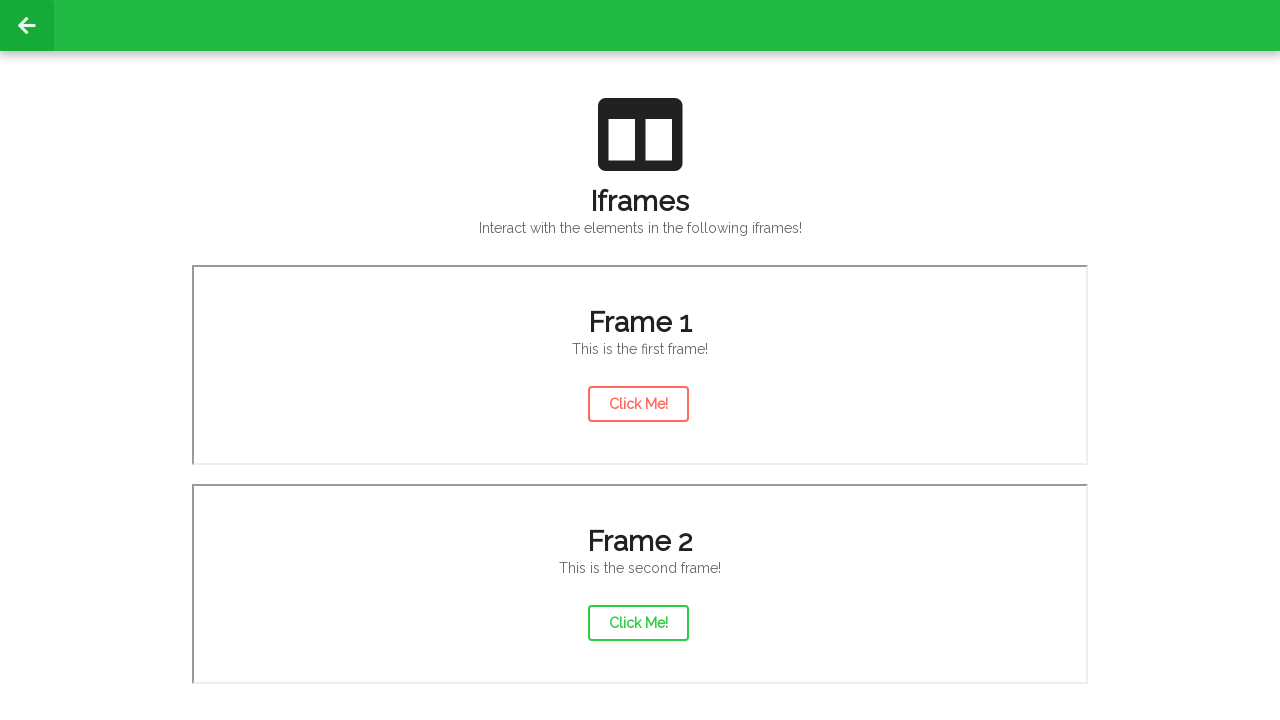

Located first iframe with src='/selenium/frame1'
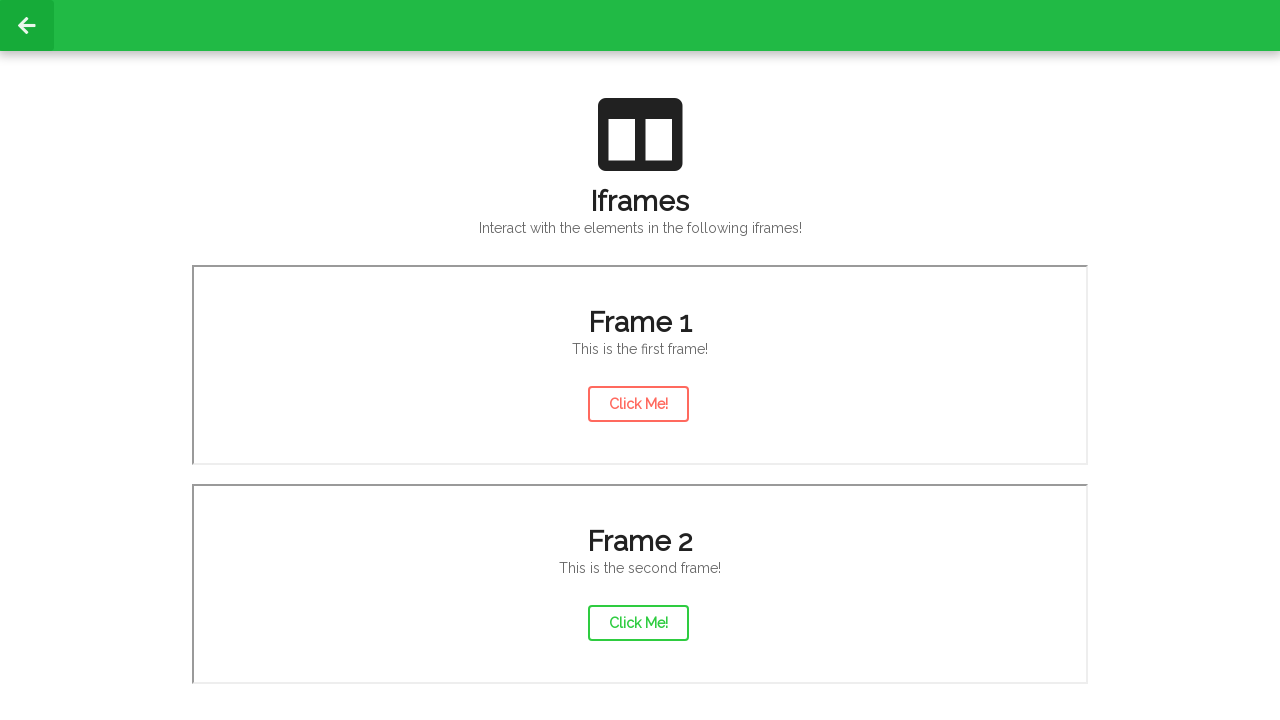

Clicked action button inside the iframe at (638, 404) on iframe[src='/selenium/frame1'] >> internal:control=enter-frame >> #actionButton
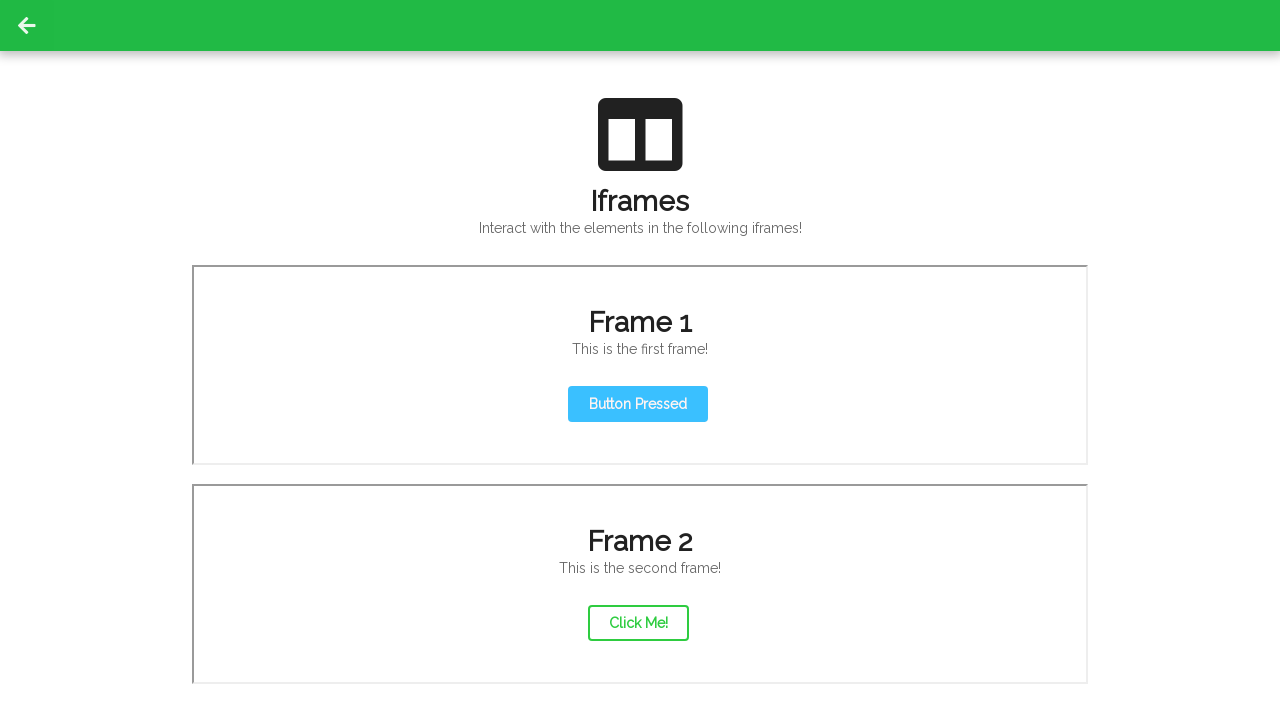

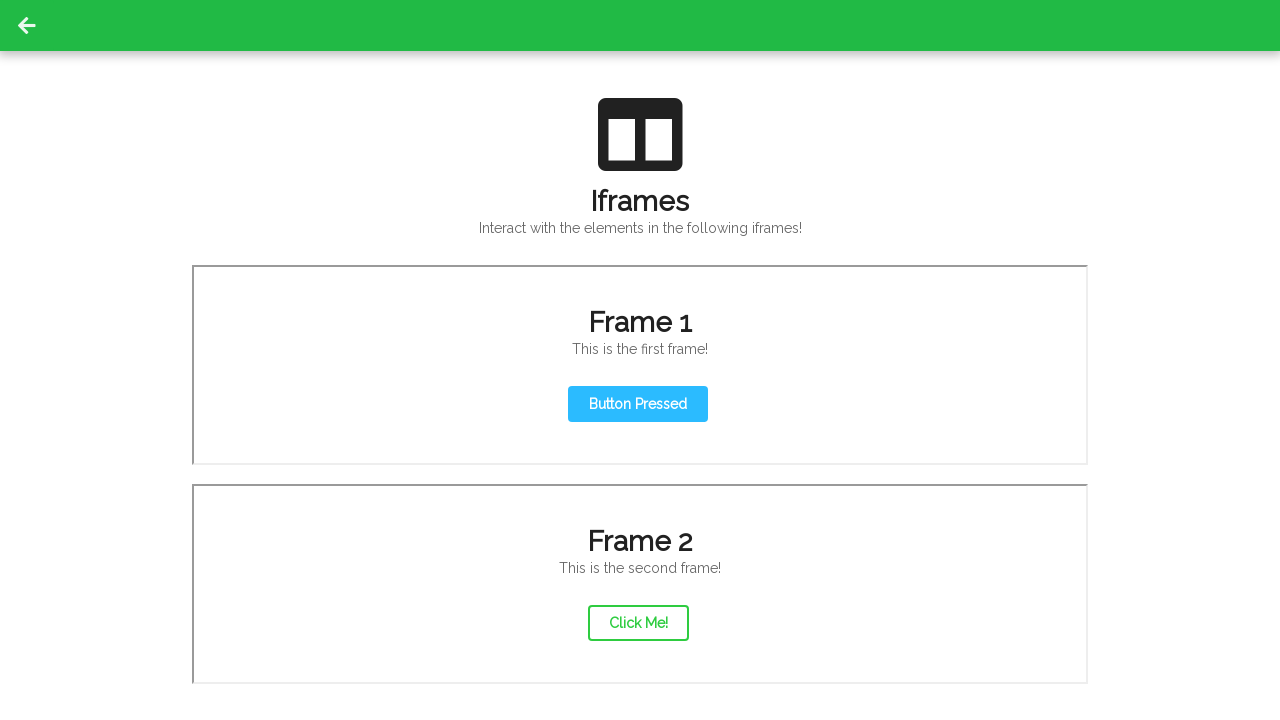